Tests accessibility compliance by checking for alt text on images, ARIA labels on buttons, and testing keyboard navigation

Starting URL: https://vast-tributary-466619-m8.web.app/dashboard

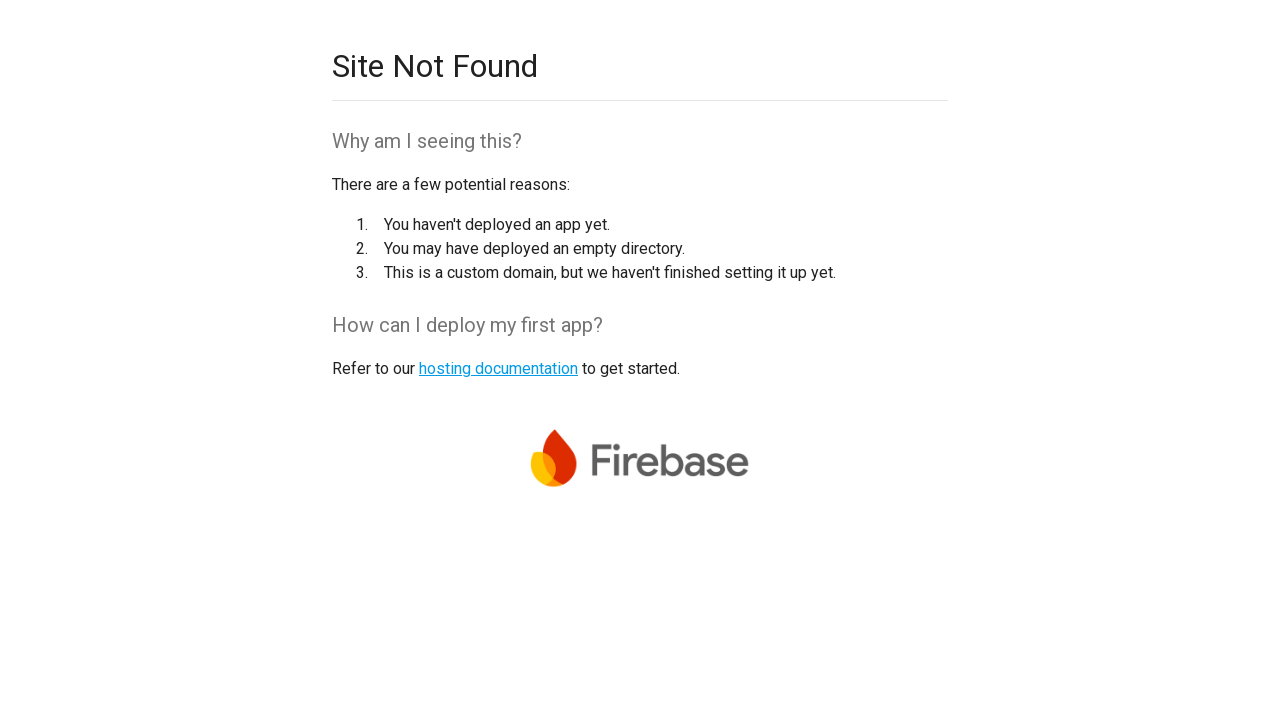

Dashboard page loaded with networkidle state
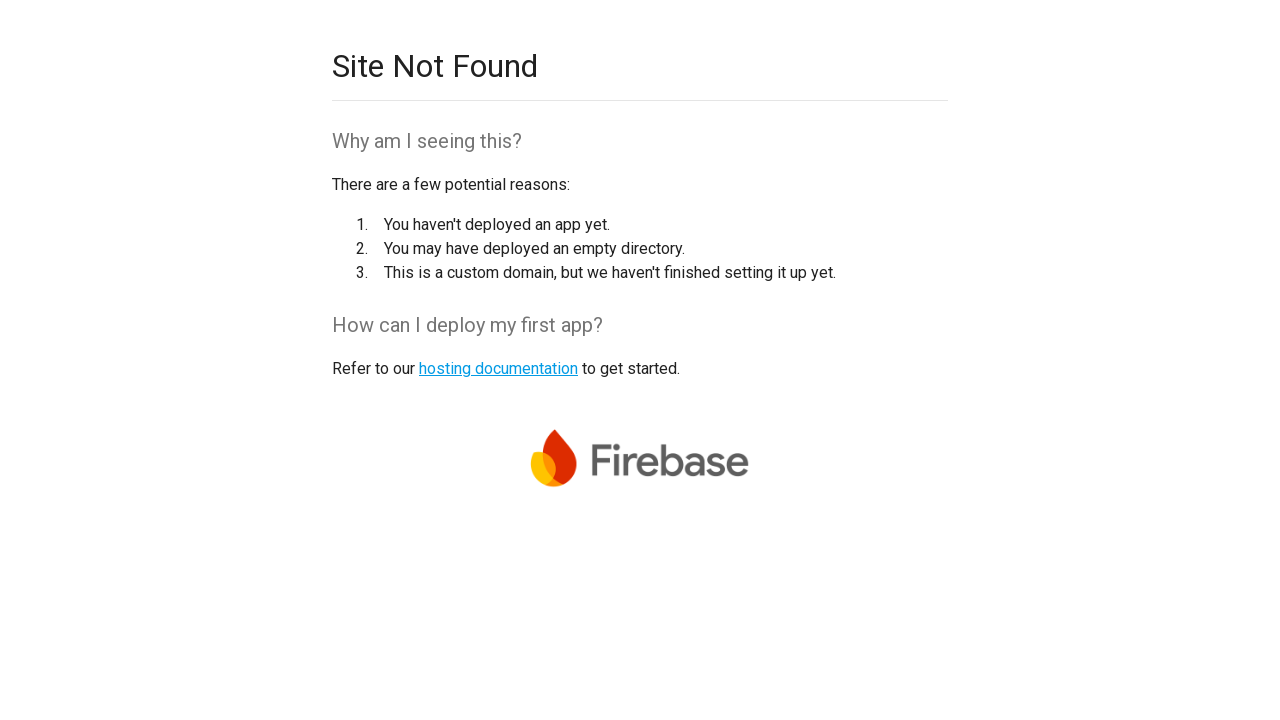

Executed accessibility checks and found 1 issues
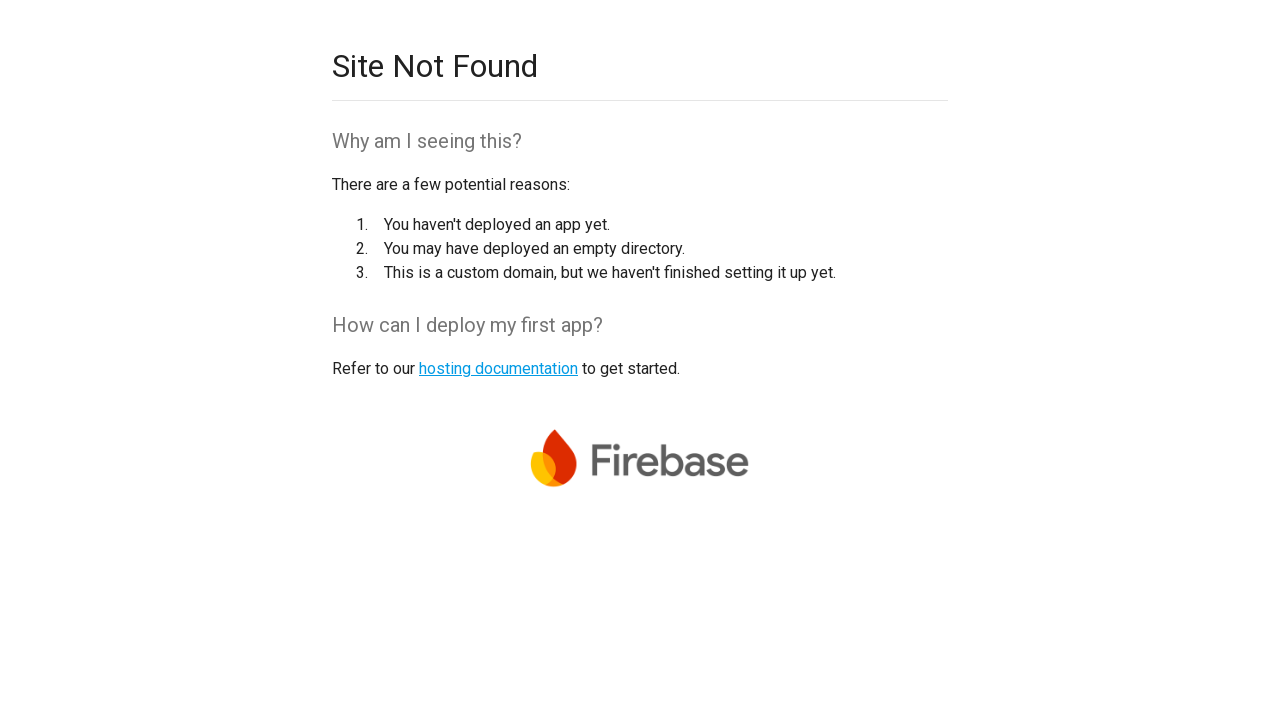

Pressed Tab key for keyboard navigation
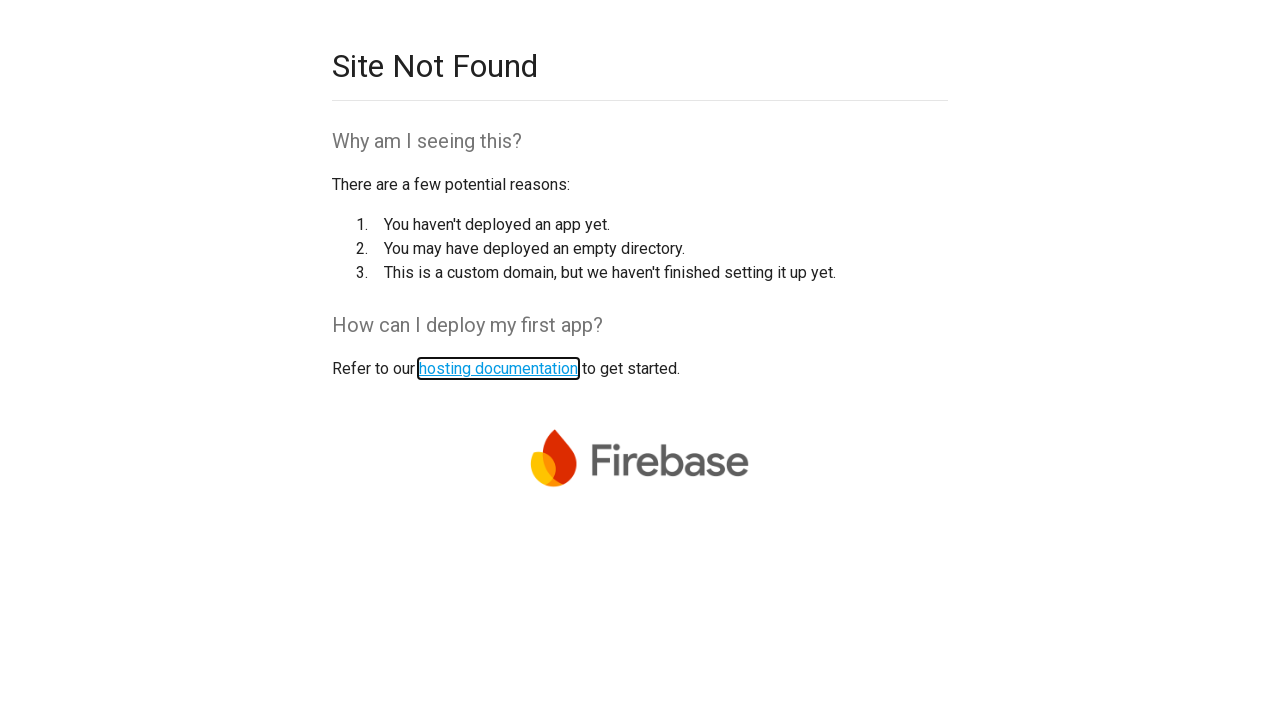

Pressed Tab key again for keyboard navigation
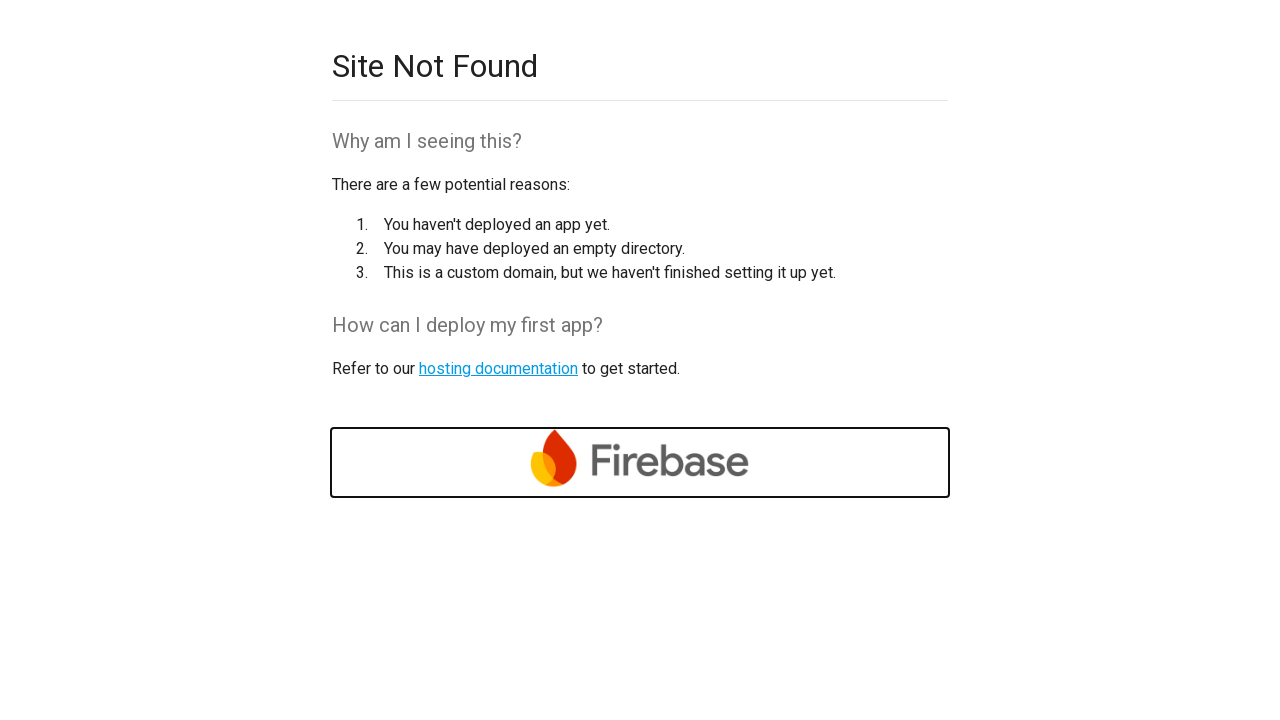

Pressed Tab key third time for keyboard navigation
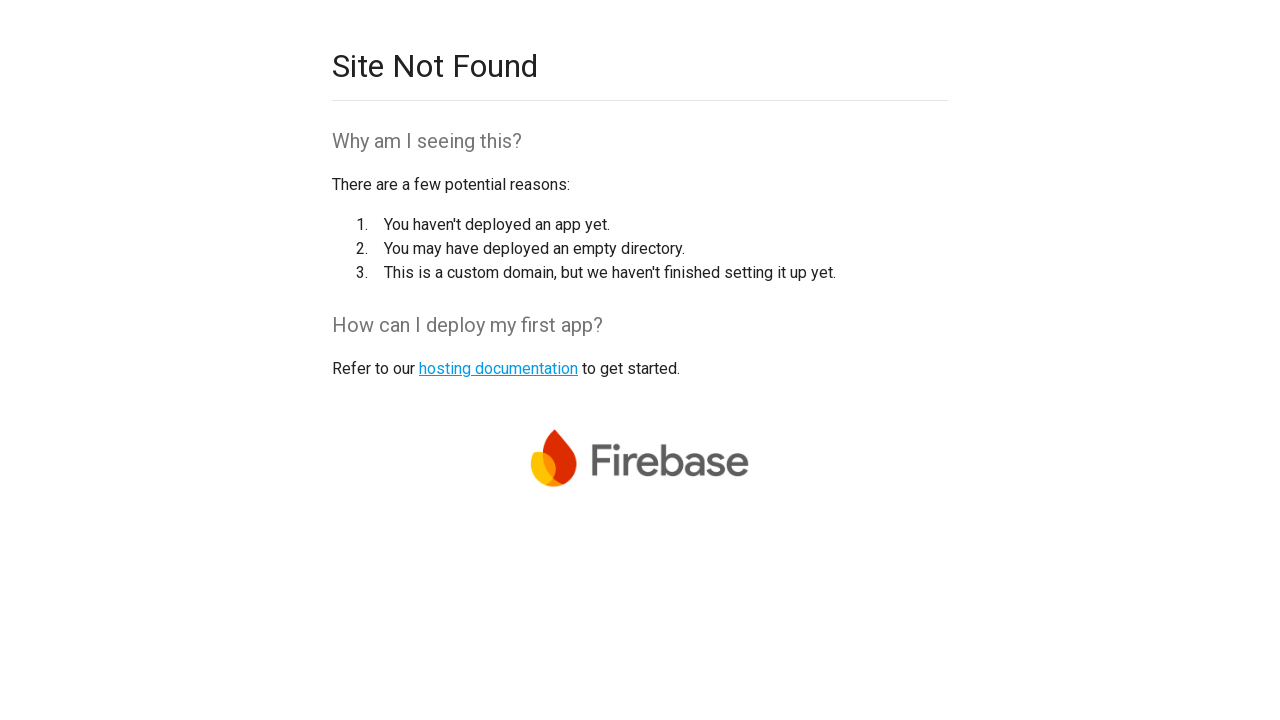

Keyboard navigation working, focused element is: BODY
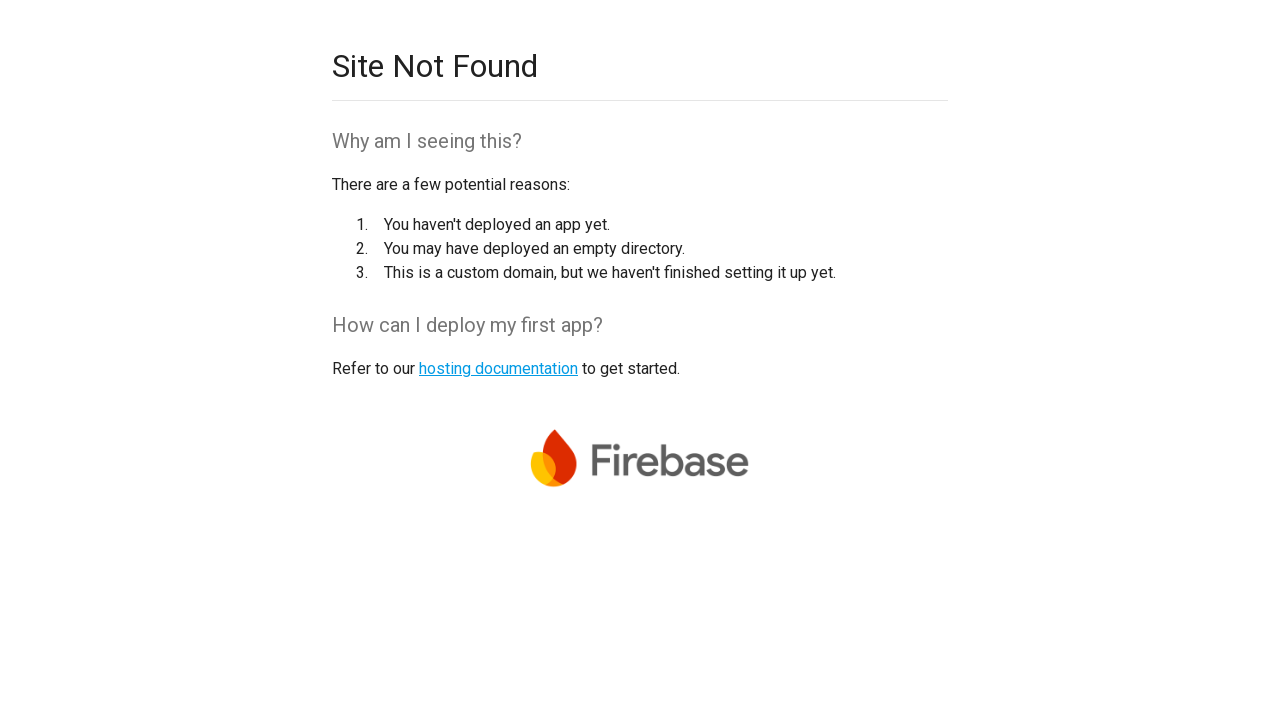

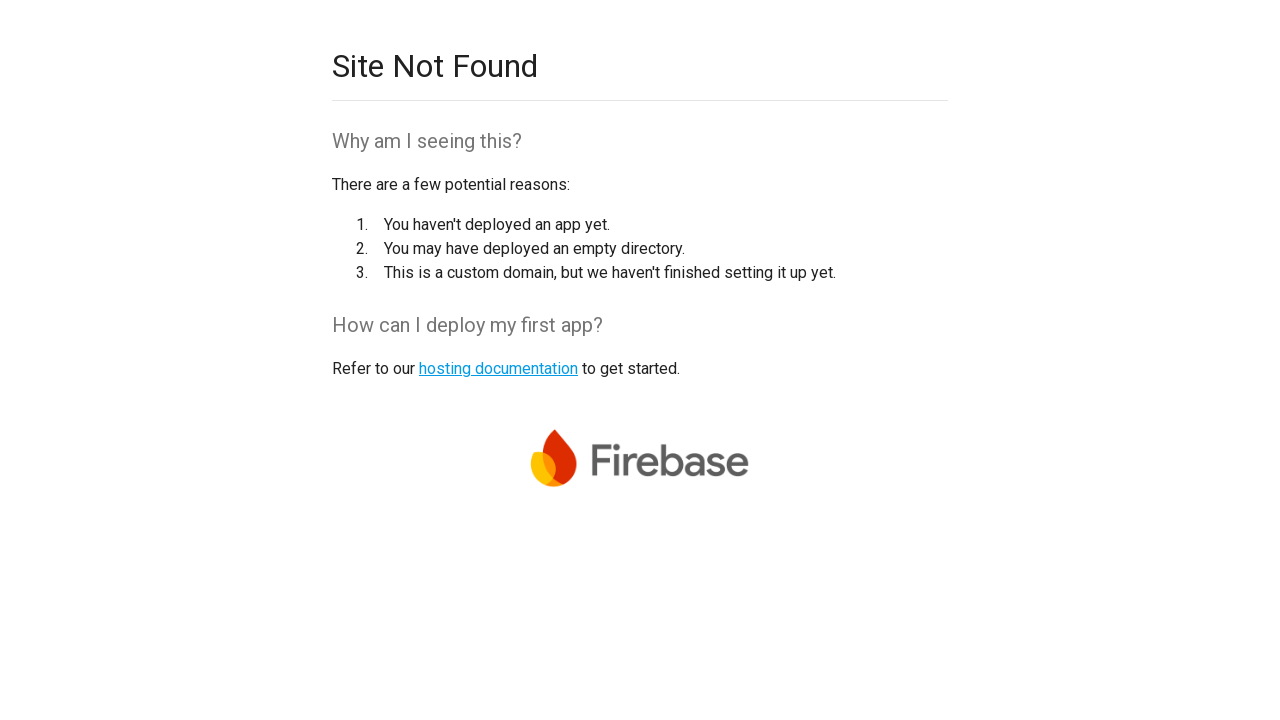